Navigates to the SelectorsHub XPath practice page, scrolls down by 500 pixels, and retrieves the page URL and title using JavaScript execution.

Starting URL: https://selectorshub.com/xpath-practice-page/

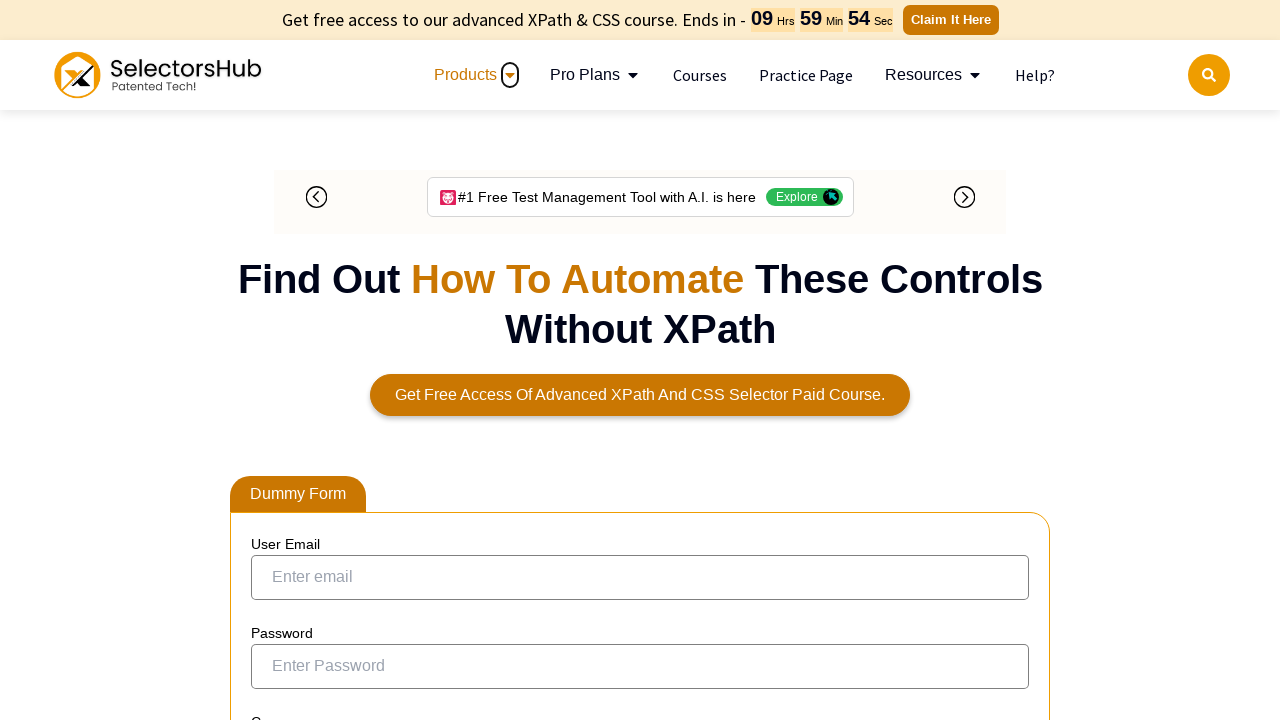

Navigated to SelectorsHub XPath practice page
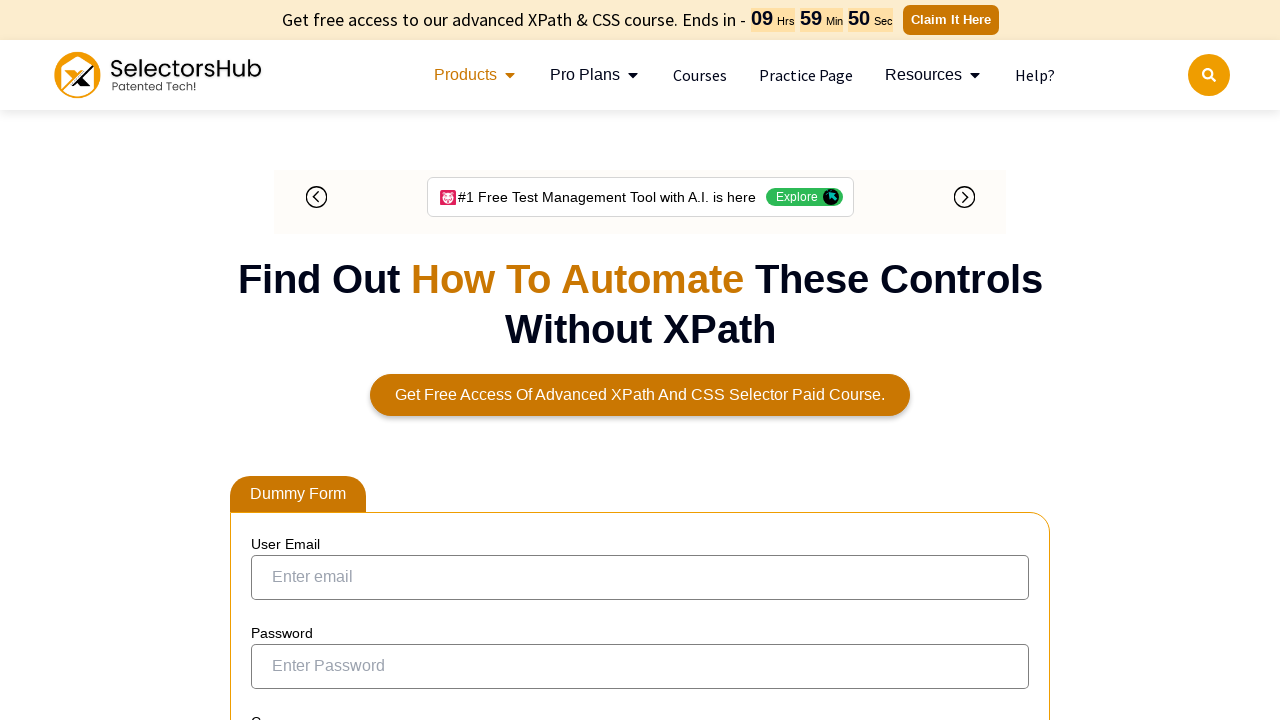

Scrolled down by 500 pixels
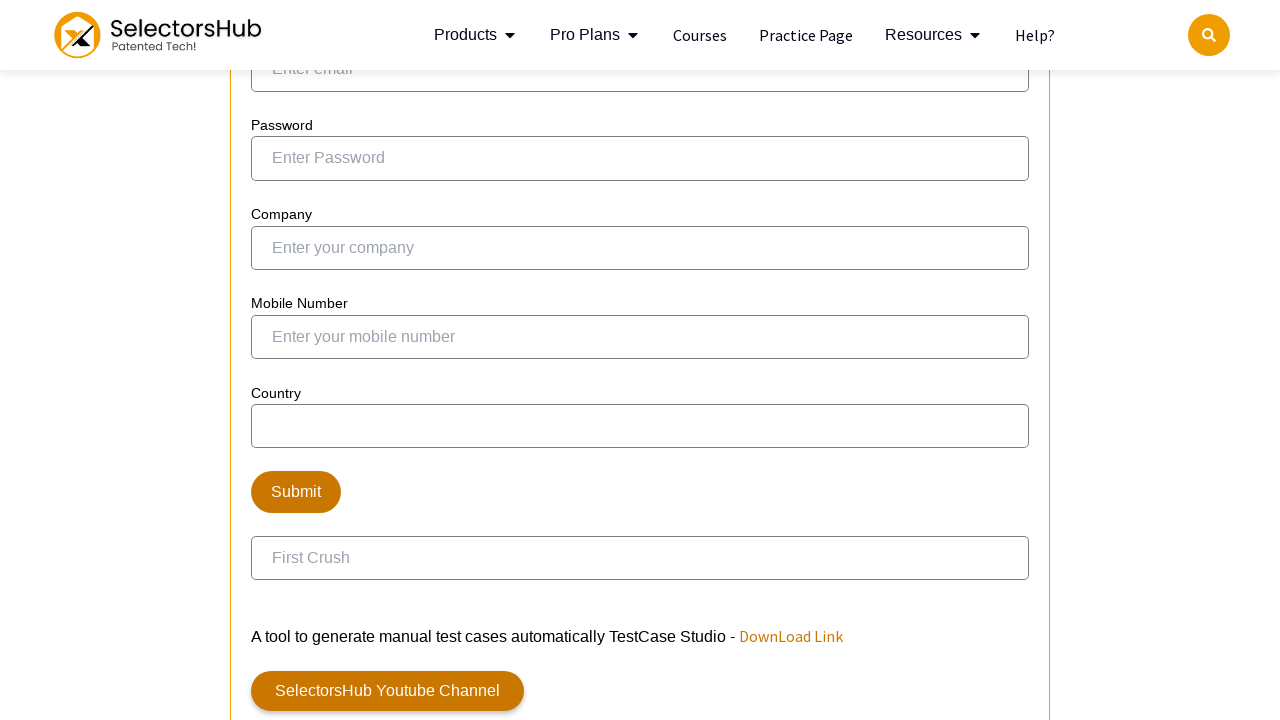

Retrieved page URL: https://selectorshub.com/xpath-practice-page/
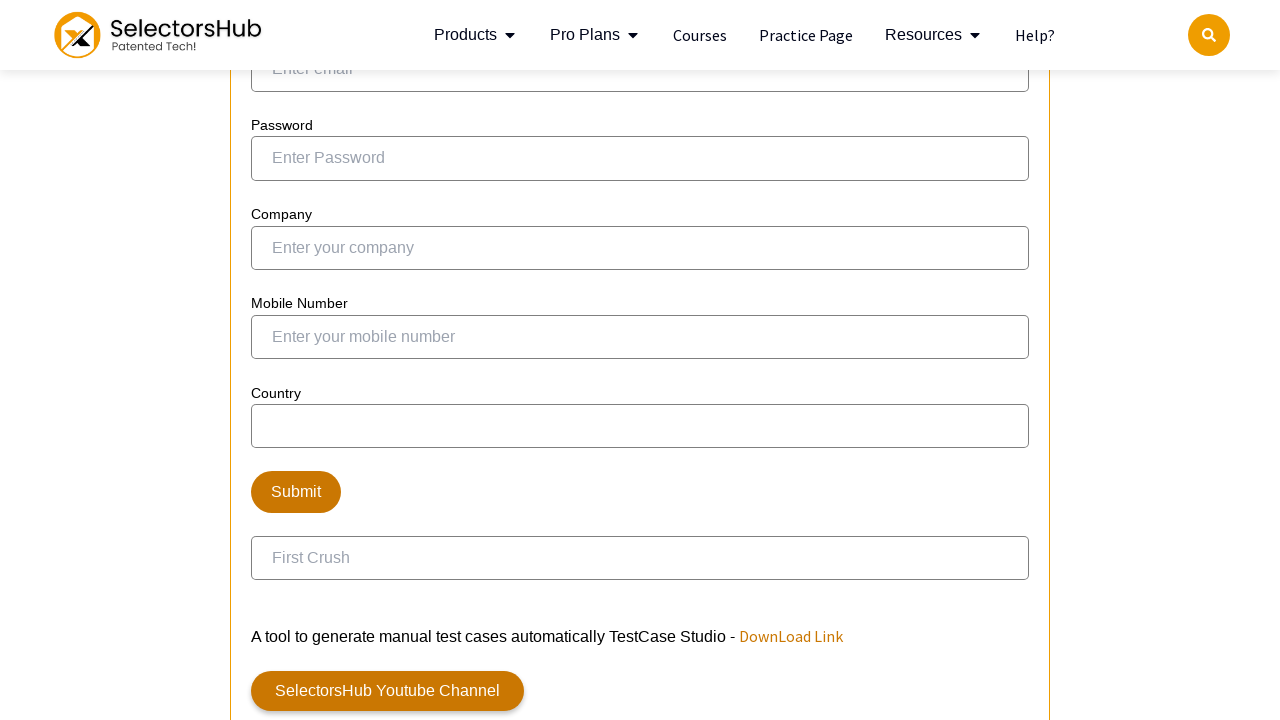

Retrieved page title: Xpath Practice Page | Shadow dom, nested shadow dom, iframe, nested iframe and more complex automation scenarios.
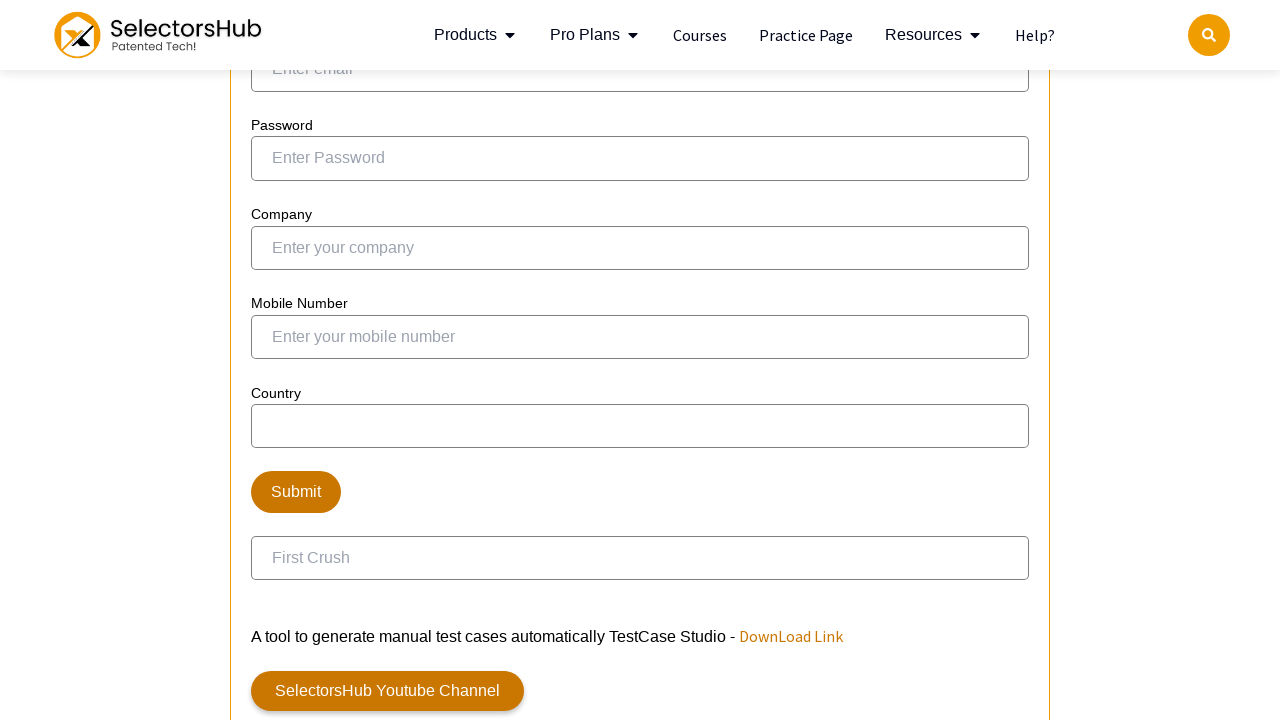

Waited 500ms for scroll to complete
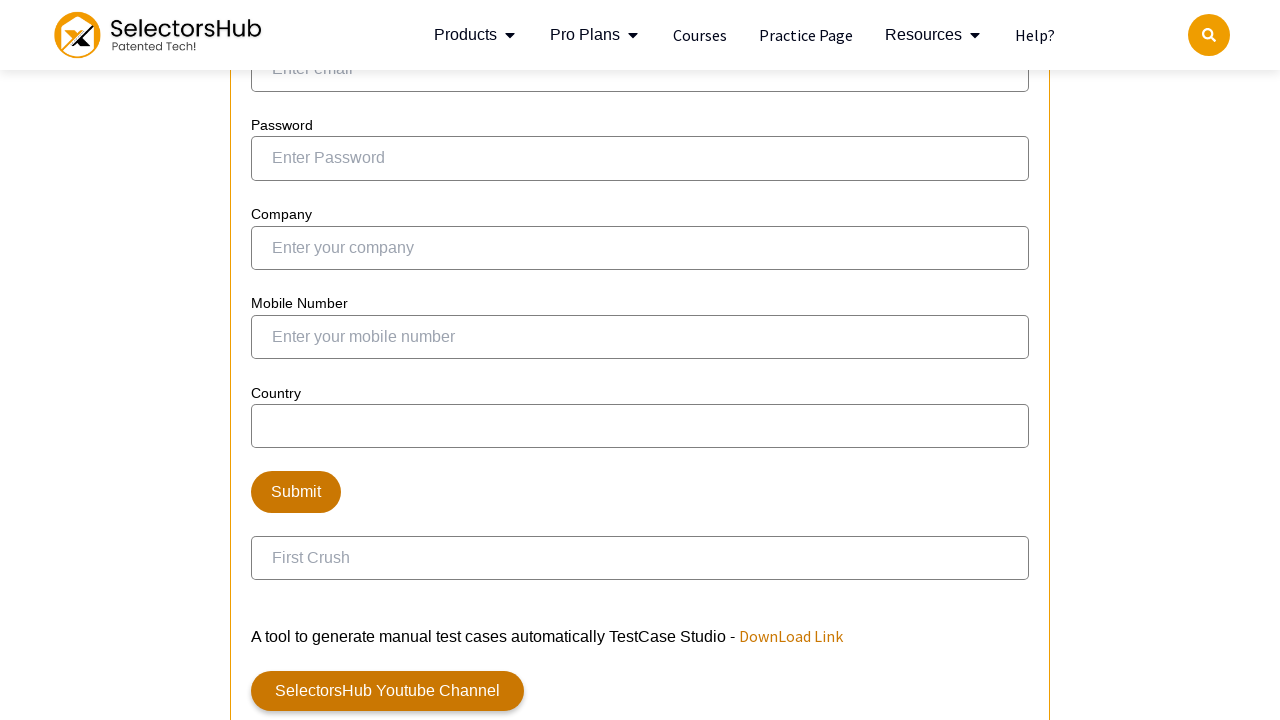

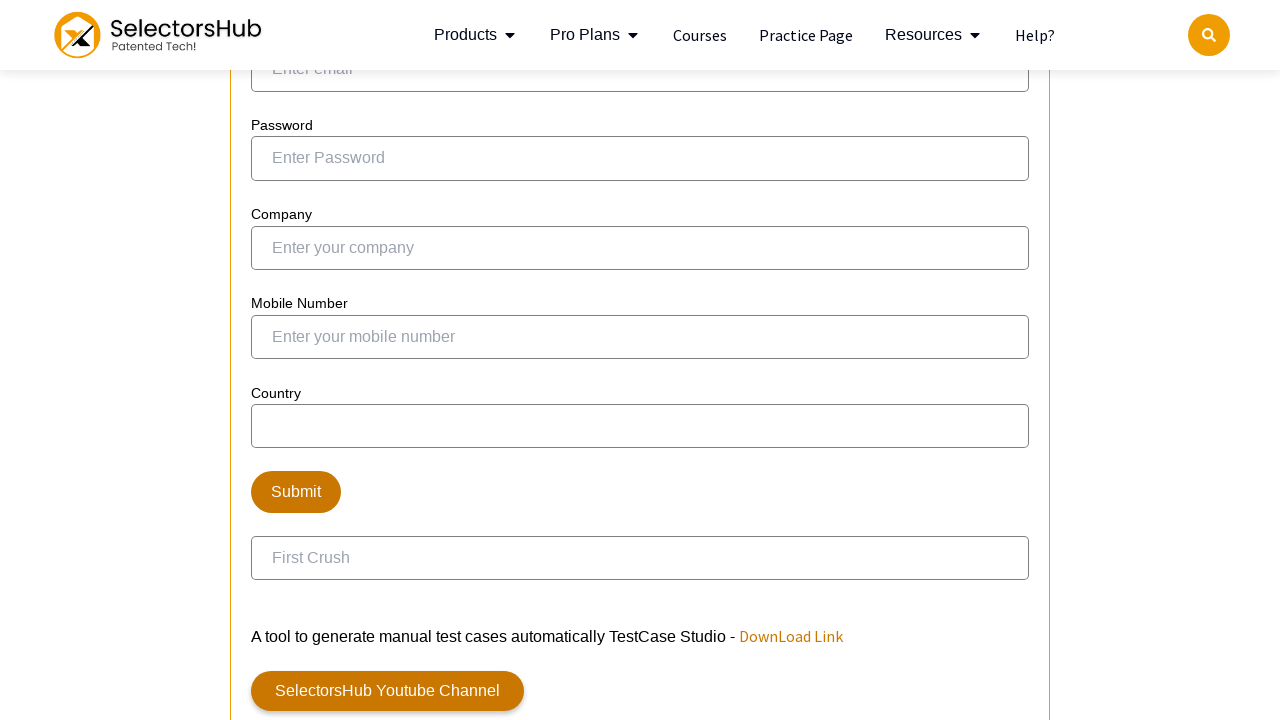